Tests a user registration form by filling out all fields including username, email, gender, hobbies, interests, country, date of birth, profile picture upload, bio, newsletter subscription, and a toggle switch, then submitting the form.

Starting URL: https://material.playwrightvn.com/

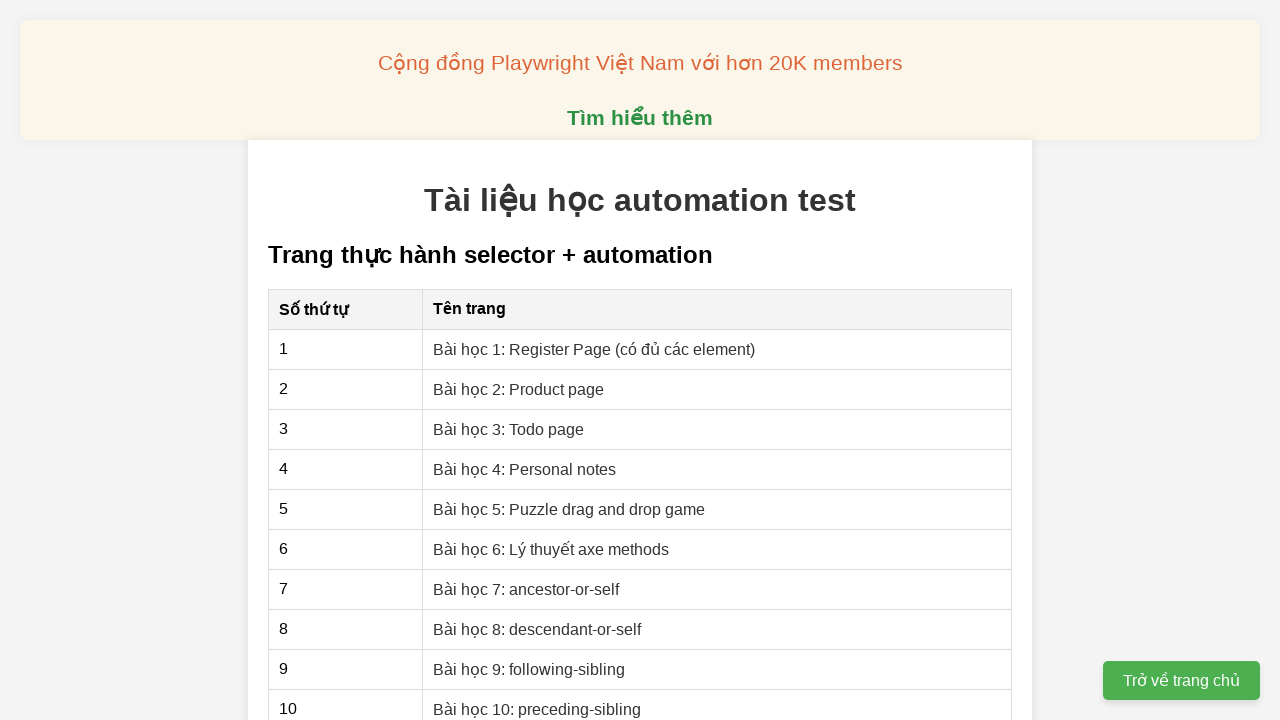

Clicked on User Registration link at (594, 349) on xpath=//a[@href='01-xpath-register-page.html']
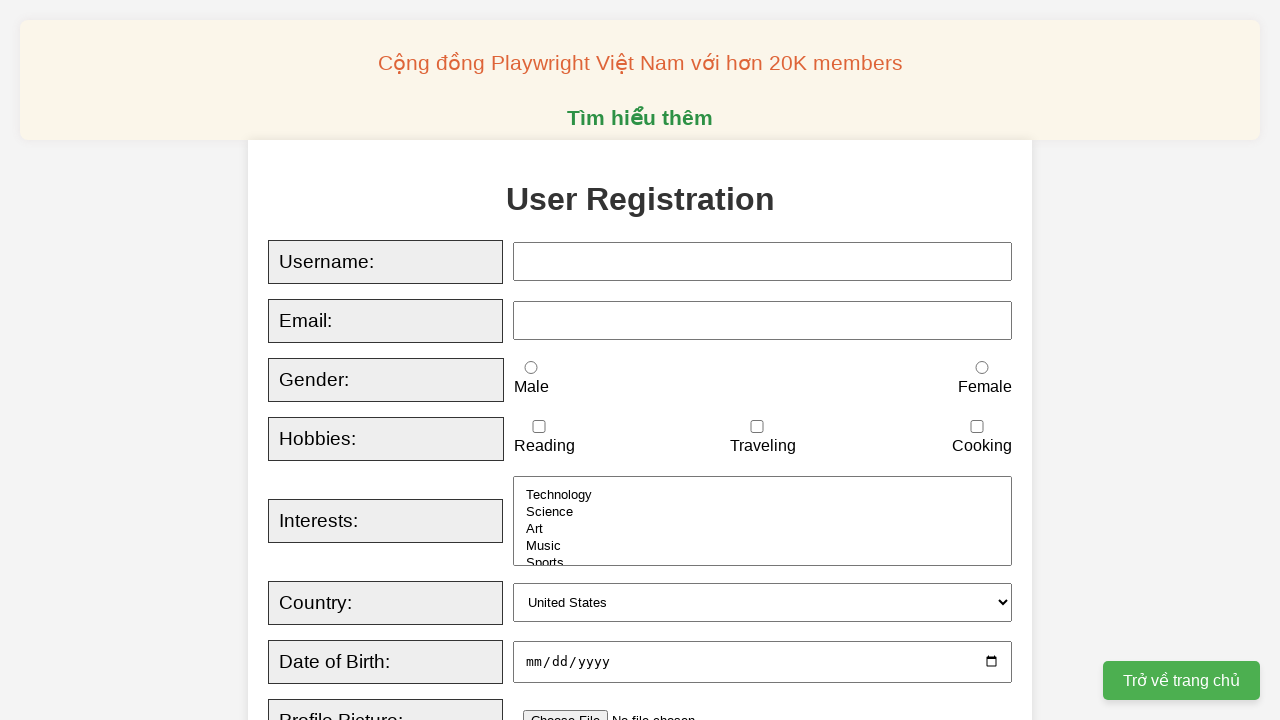

Filled username field with 'Nguyễn Minh Ánh' on xpath=//input[@id='username']
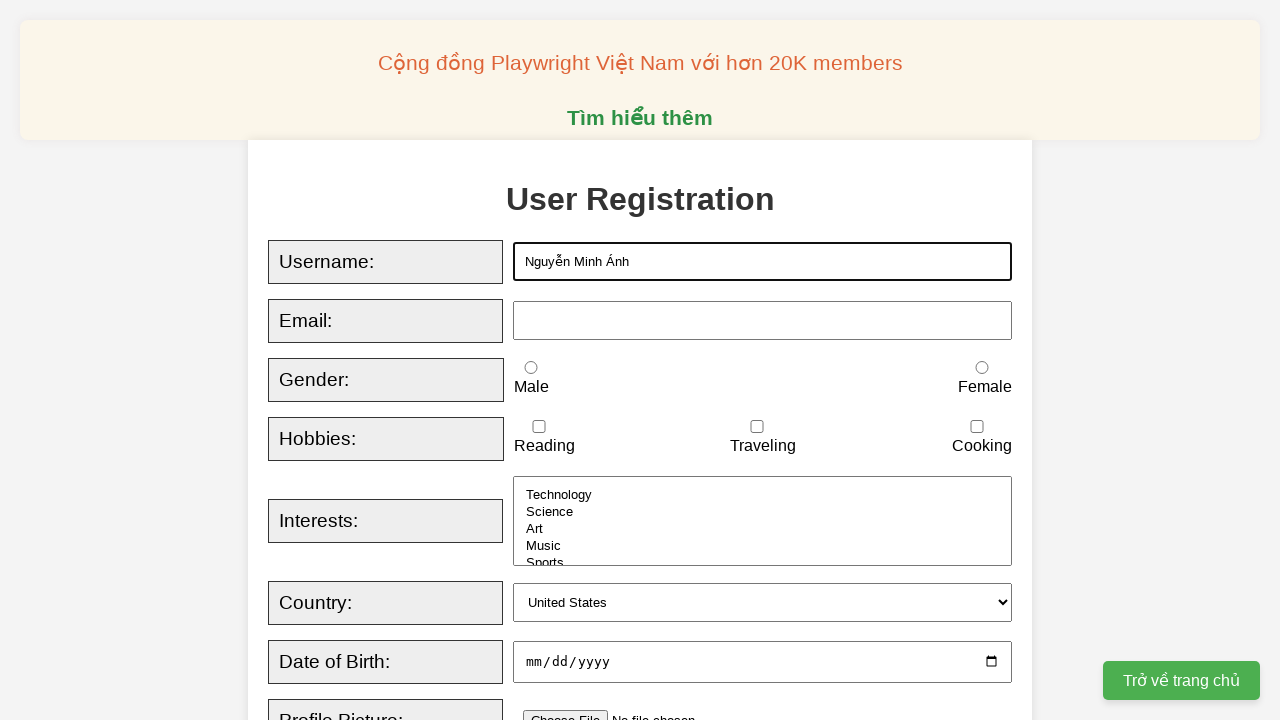

Filled email field with 'minhhnguyen665@gmail.com' on xpath=//input[@id='email']
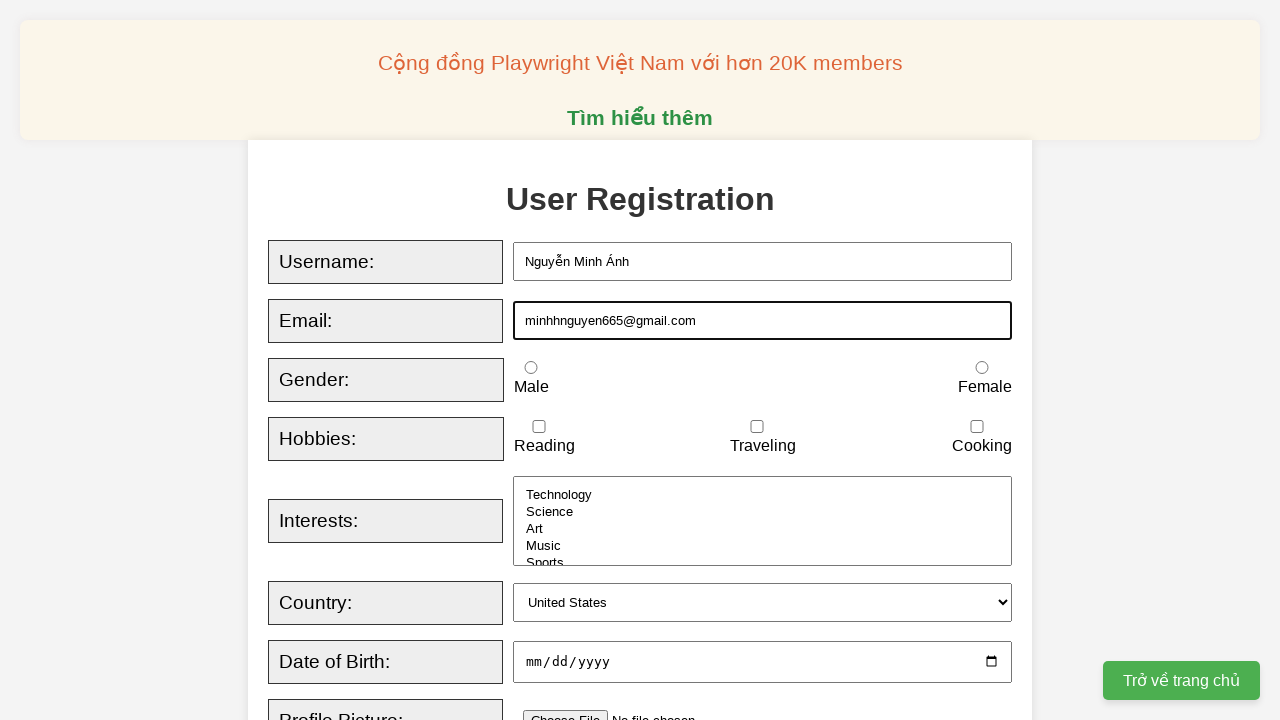

Selected female gender at (982, 368) on xpath=//input[@id='female']
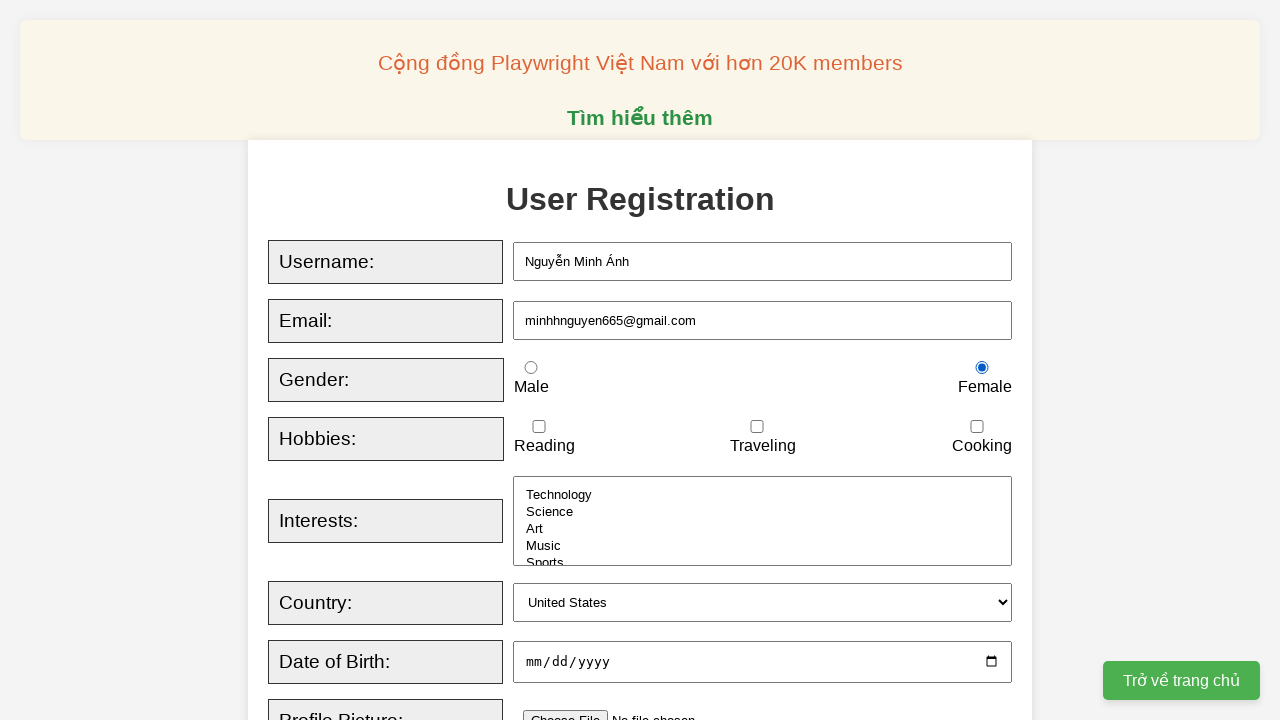

Checked reading hobby at (539, 427) on xpath=//input[@id='reading']
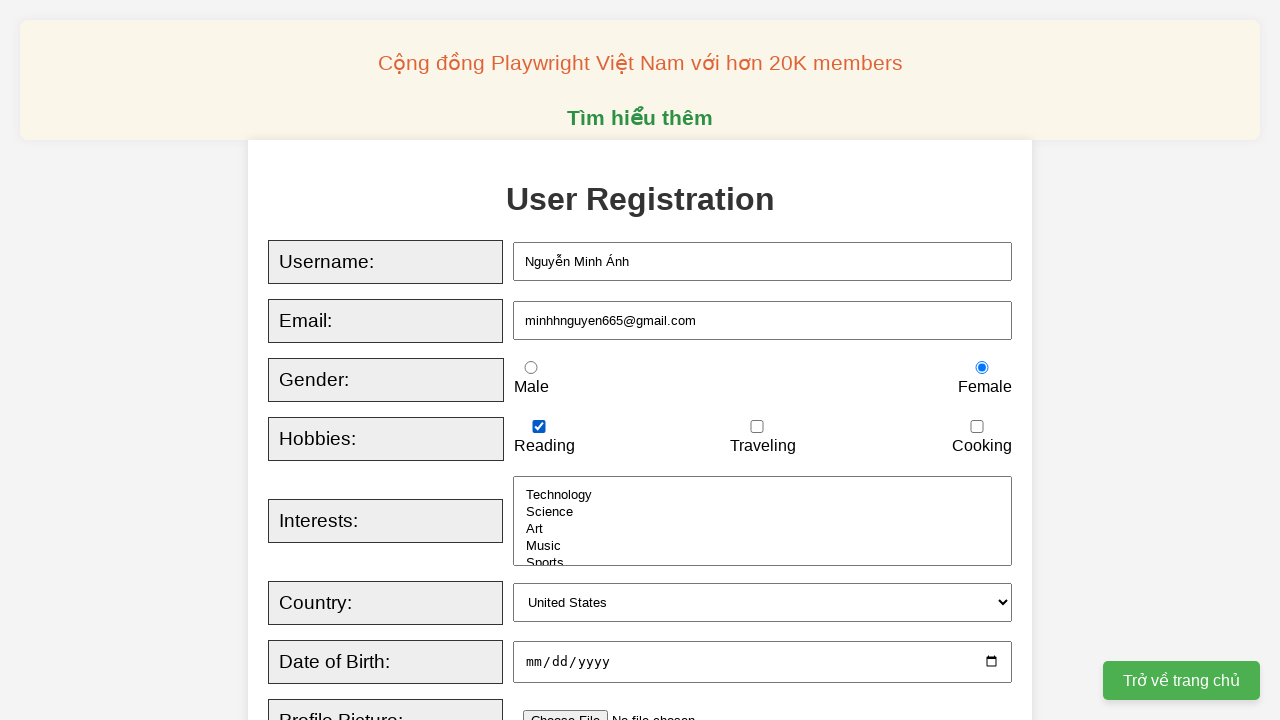

Selected art as interest on xpath=//select[@id='interests']
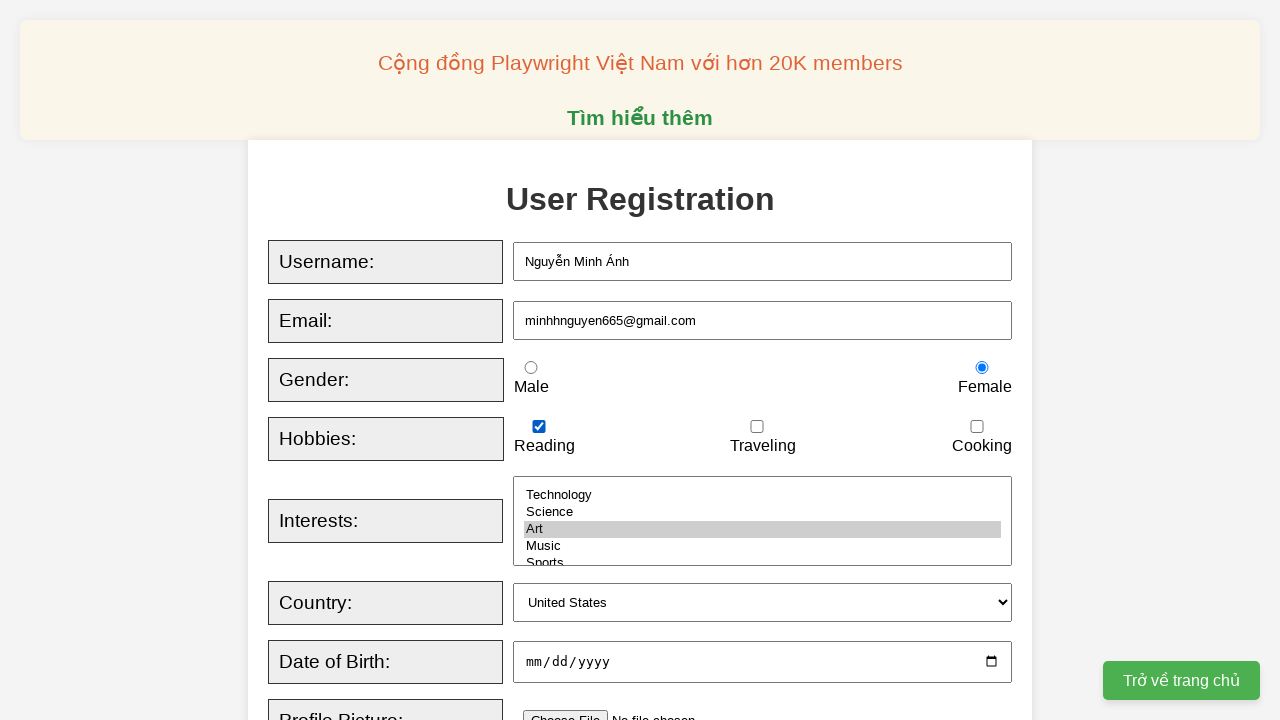

Selected Canada as country on xpath=//select[@id='country']
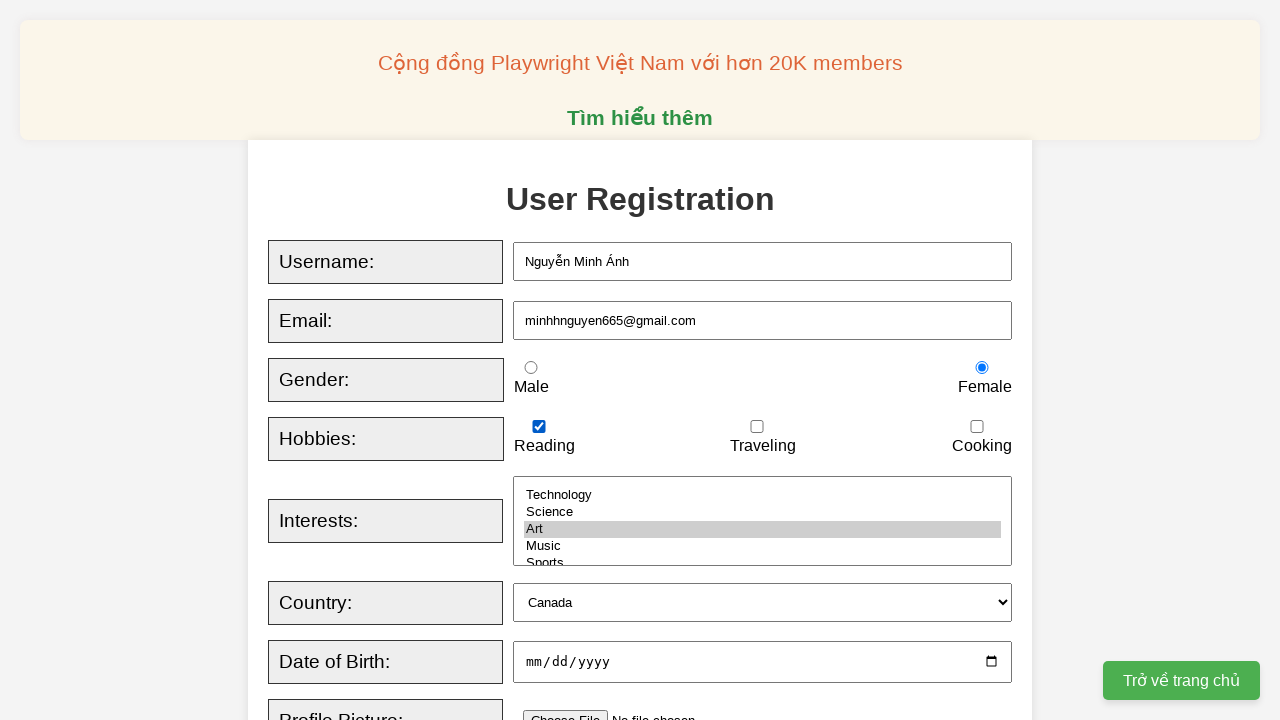

Filled date of birth with '2005-04-28' on xpath=//input[@id='dob']
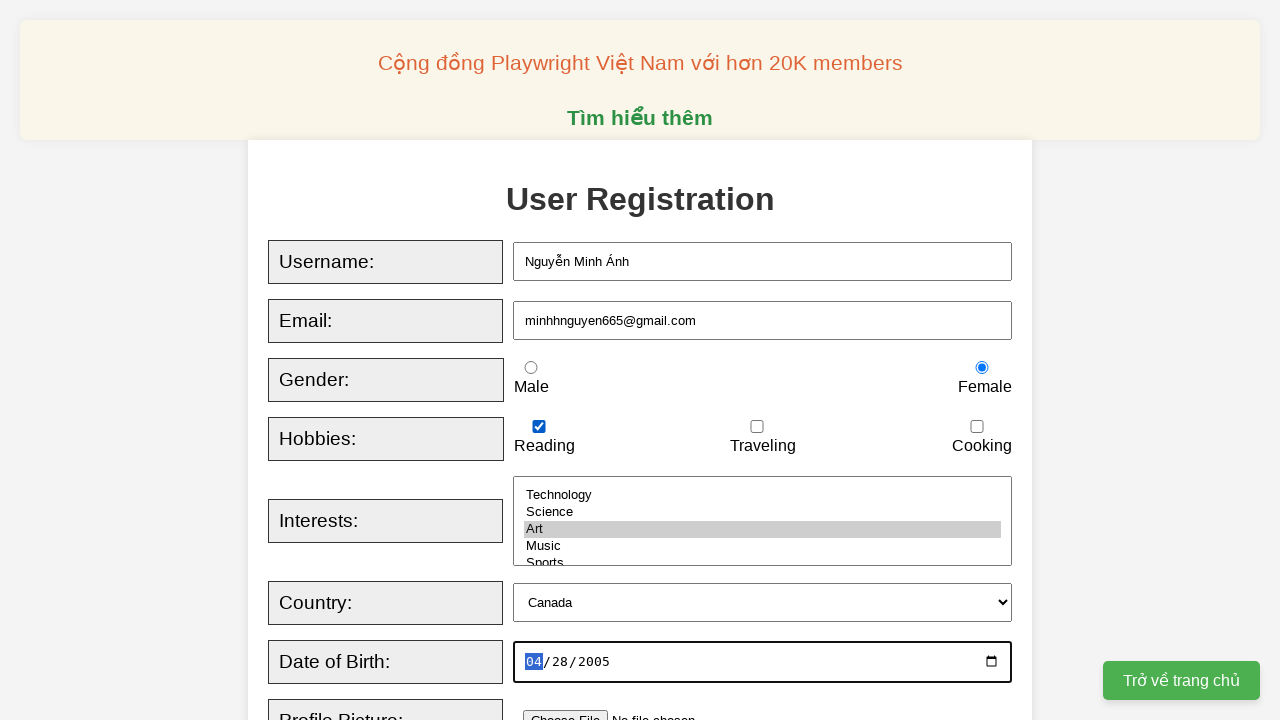

Filled bio field with 'Tôi là Minh Ánh, đến từ AOF' on xpath=//textarea[@id='bio']
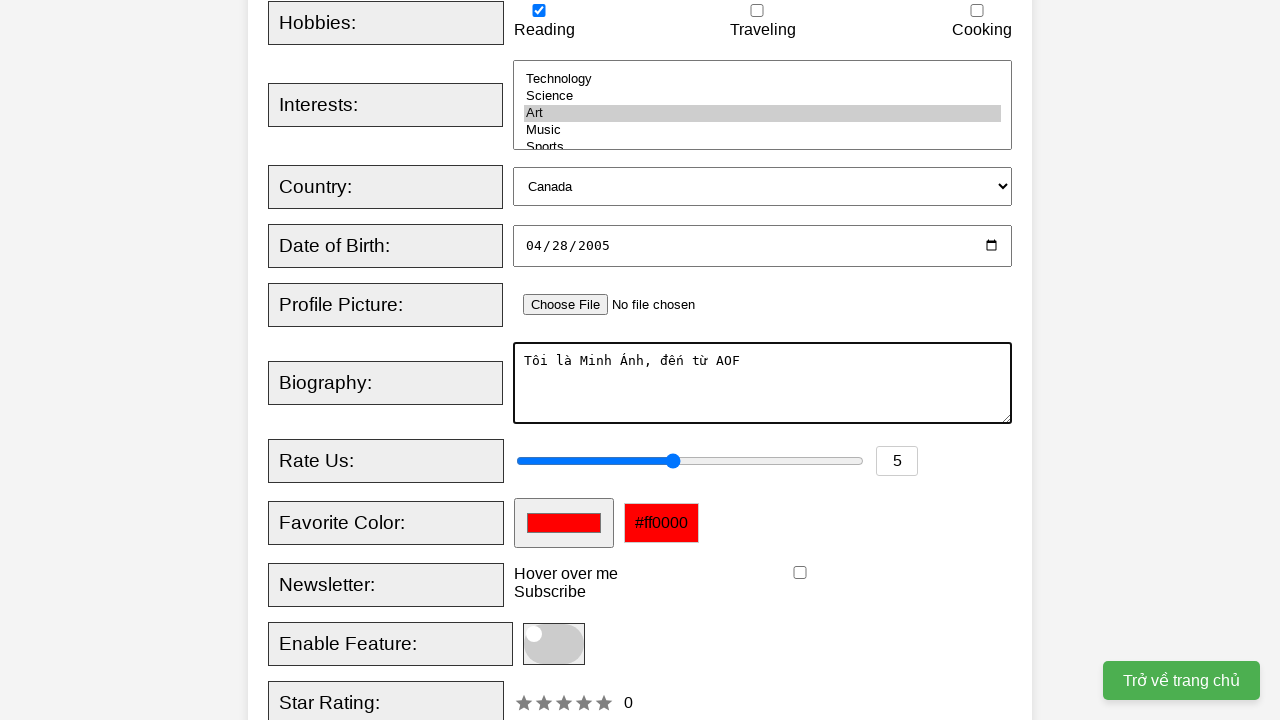

Hovered over tooltip at (566, 574) on xpath=//div[@class='tooltip']
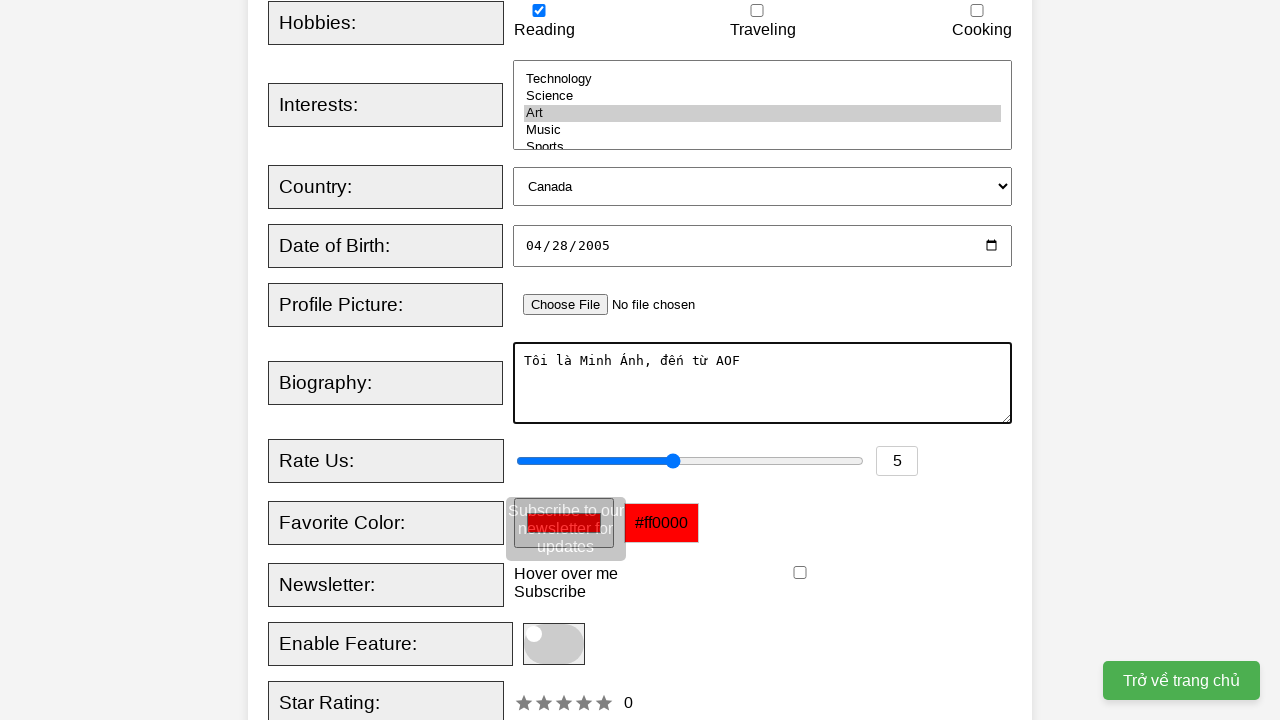

Checked newsletter subscription at (800, 573) on xpath=//input[@id='newsletter']
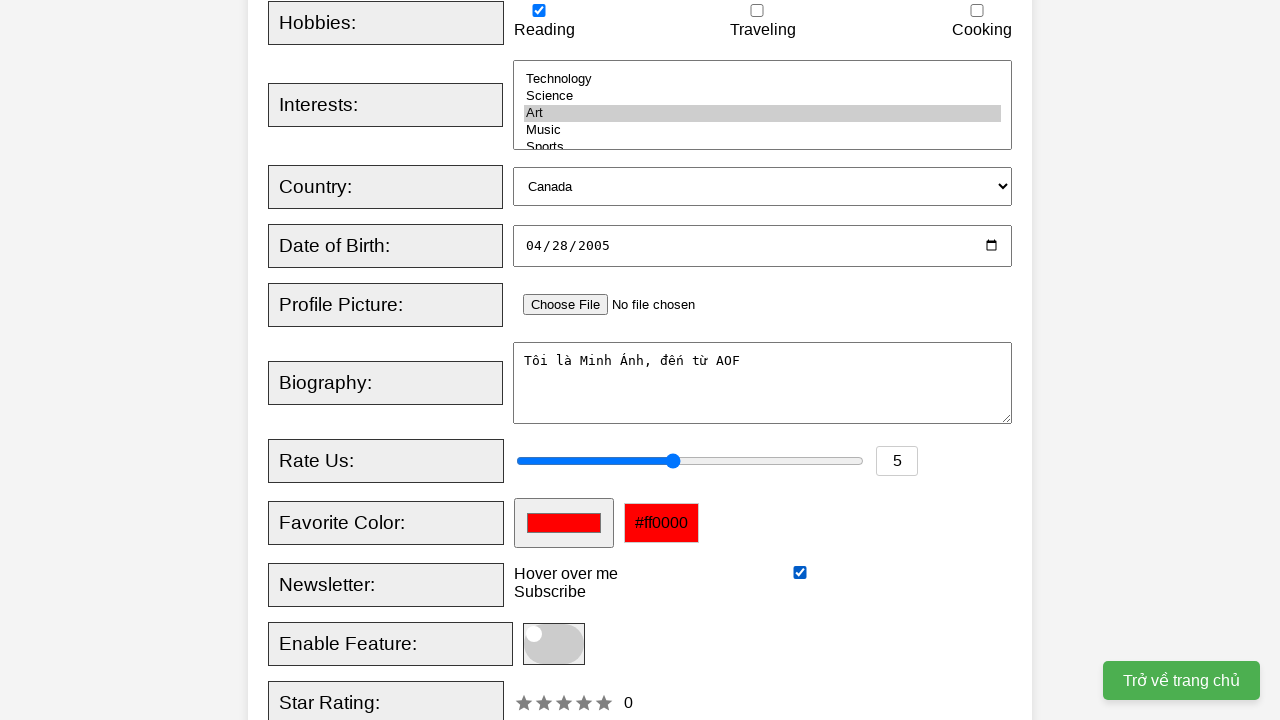

Clicked toggle switch at (554, 644) on xpath=//span[@class='slider round']
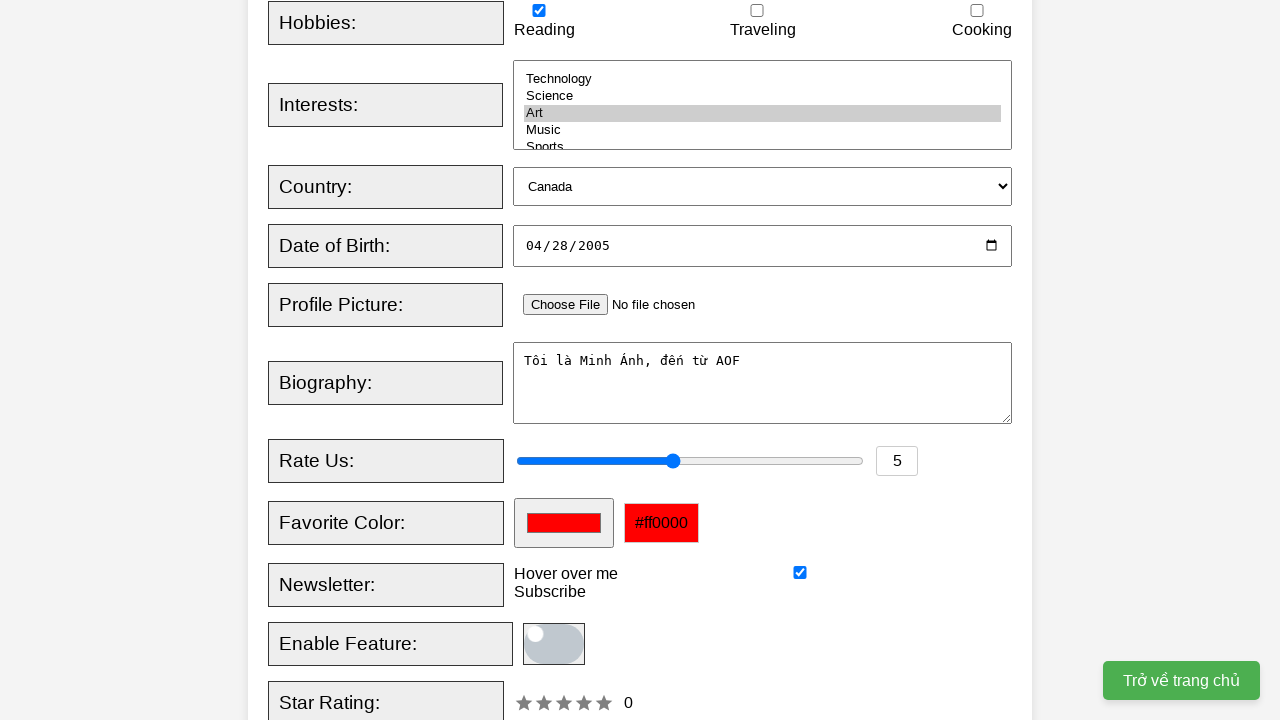

Clicked Register button to submit the form at (528, 360) on xpath=//button[normalize-space()='Register']
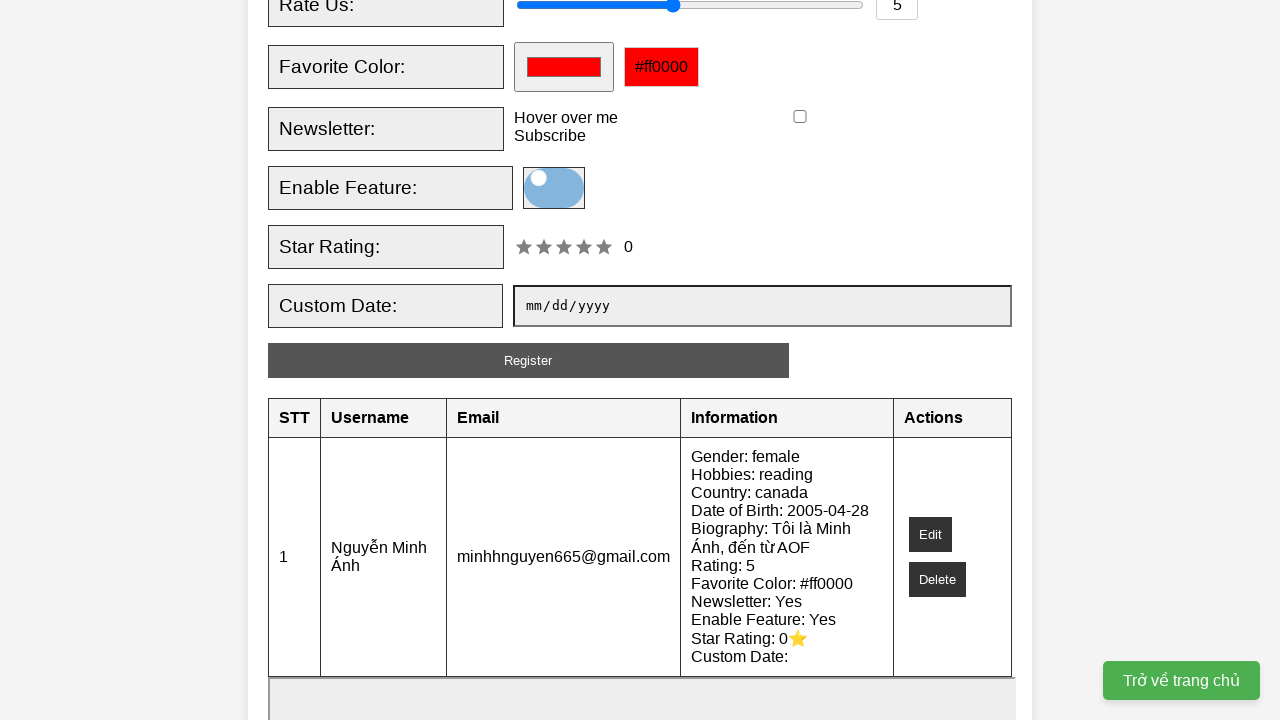

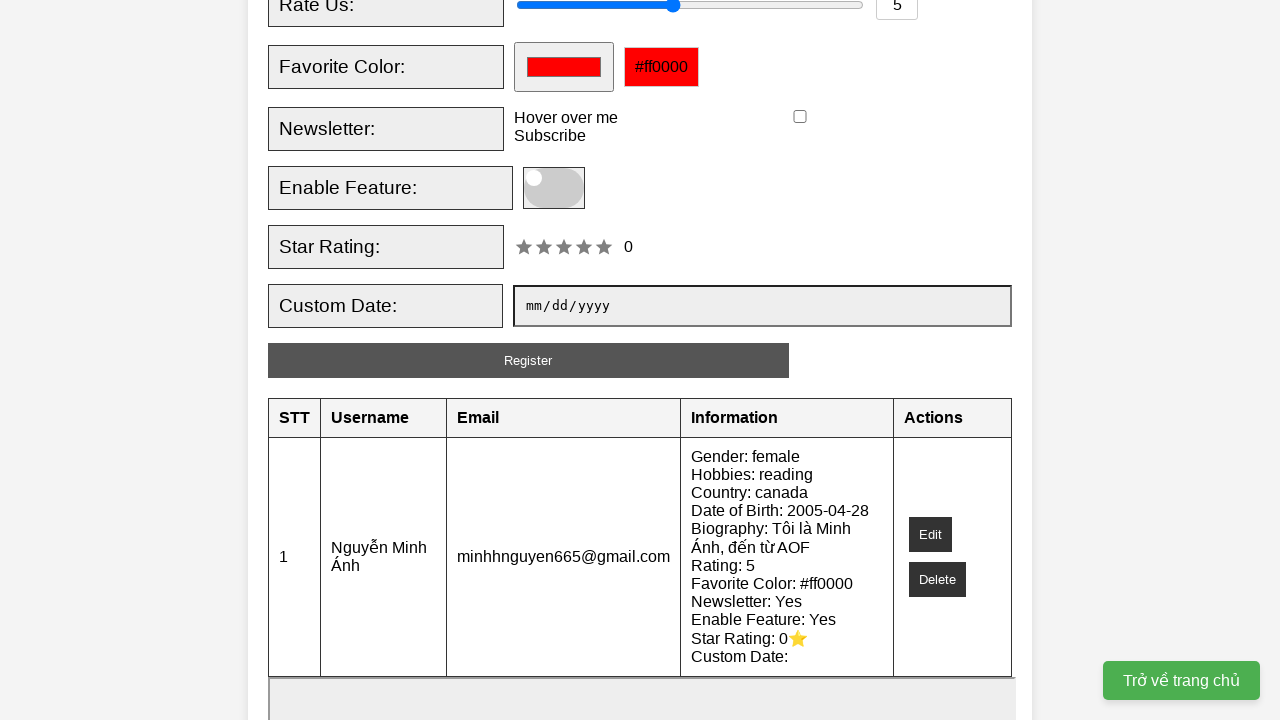